Tests input focus by clicking on the number input and verifying focus state

Starting URL: https://the-internet.herokuapp.com/inputs

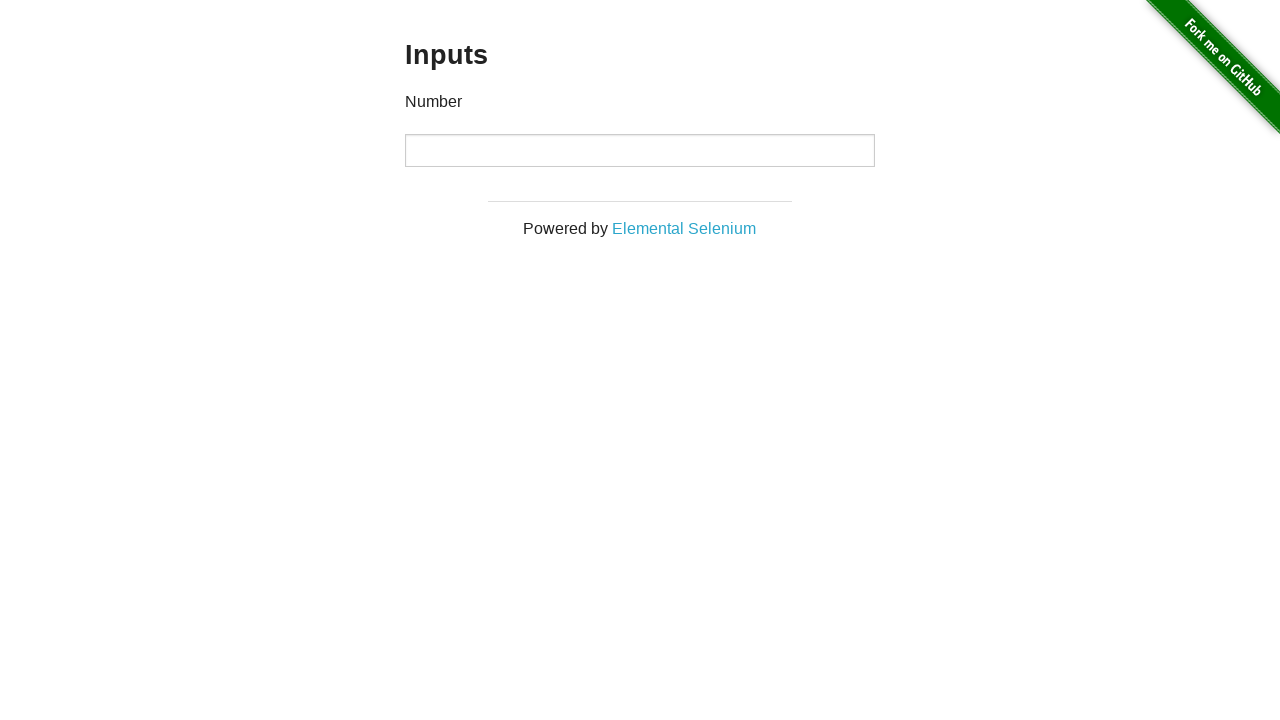

Waited for number input to be present on the page
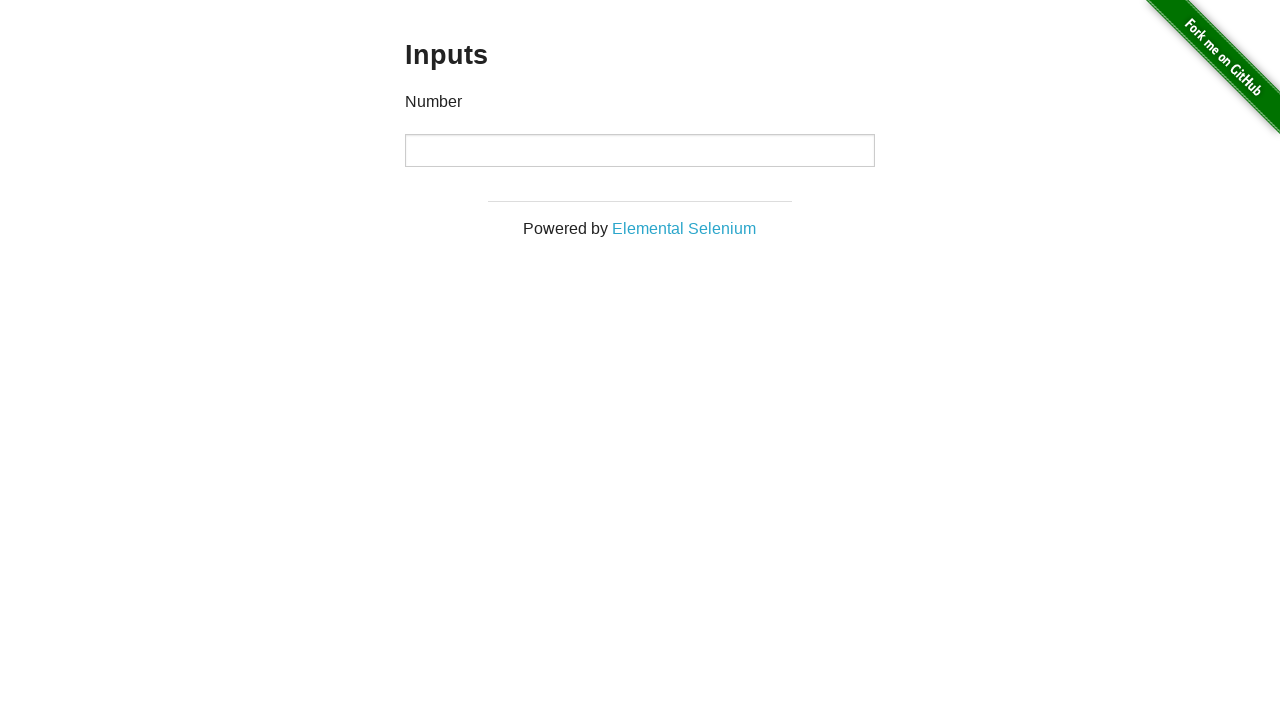

Clicked on number input field to focus it at (640, 150) on input[type='number']
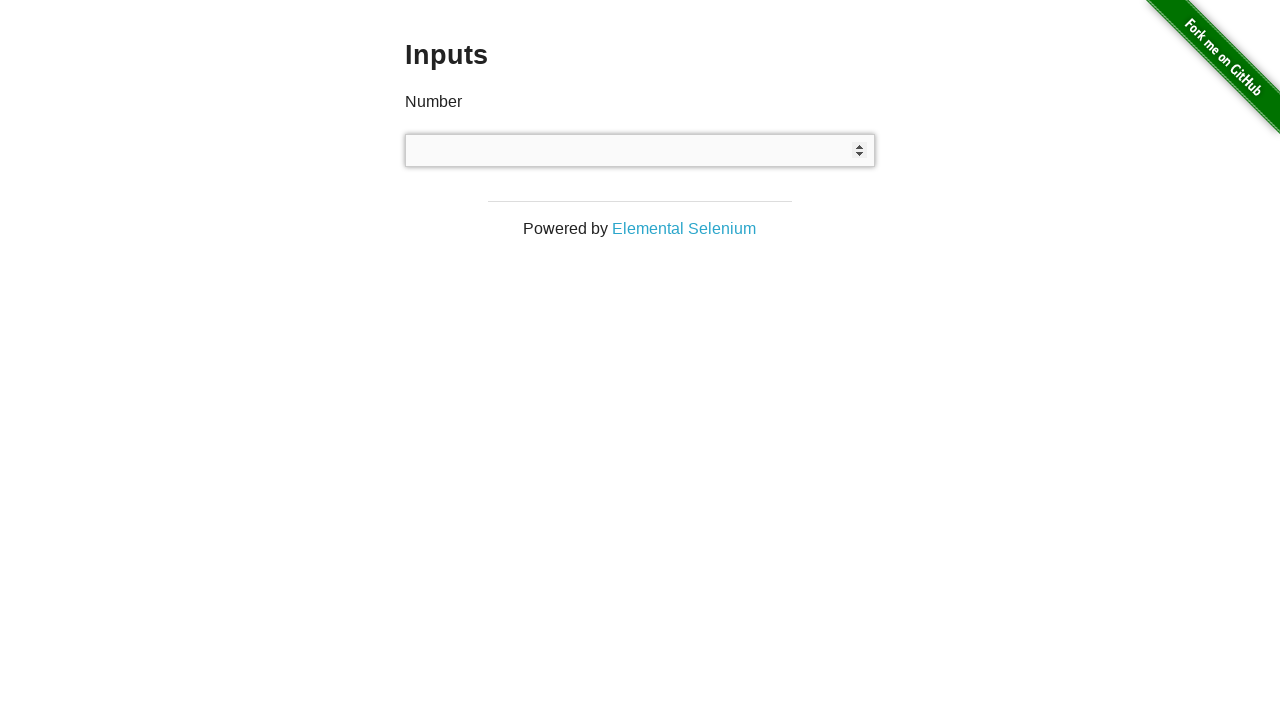

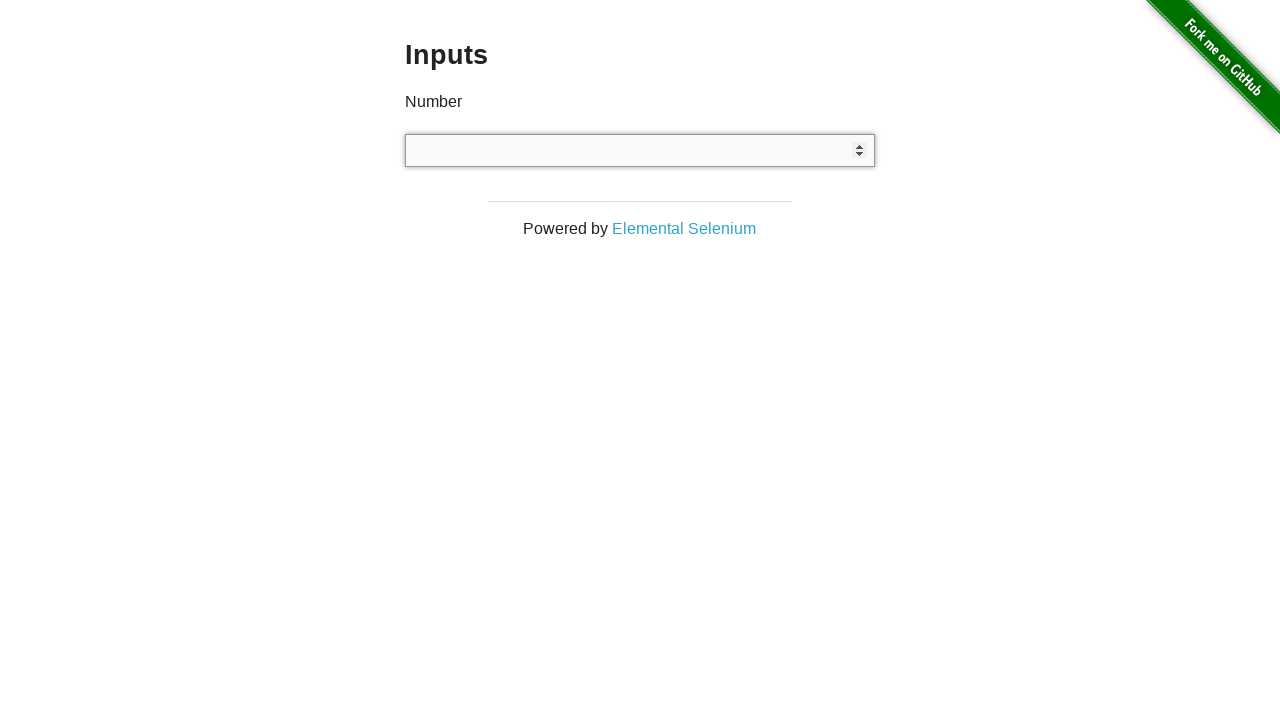